Opens a new browser tab and navigates to a different URL

Starting URL: https://www.livechennai.com/gold_silverrate.asp

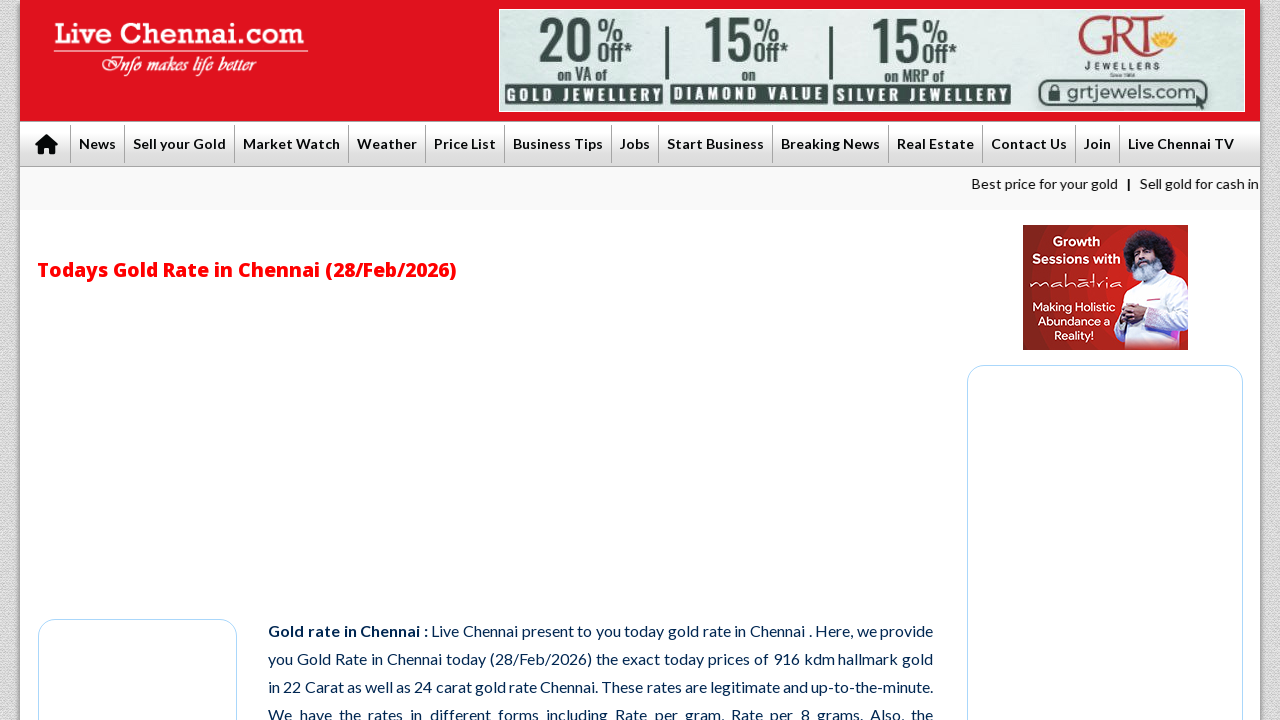

Waited for initial page (https://www.livechennai.com/gold_silverrate.asp) to load with domcontentloaded state
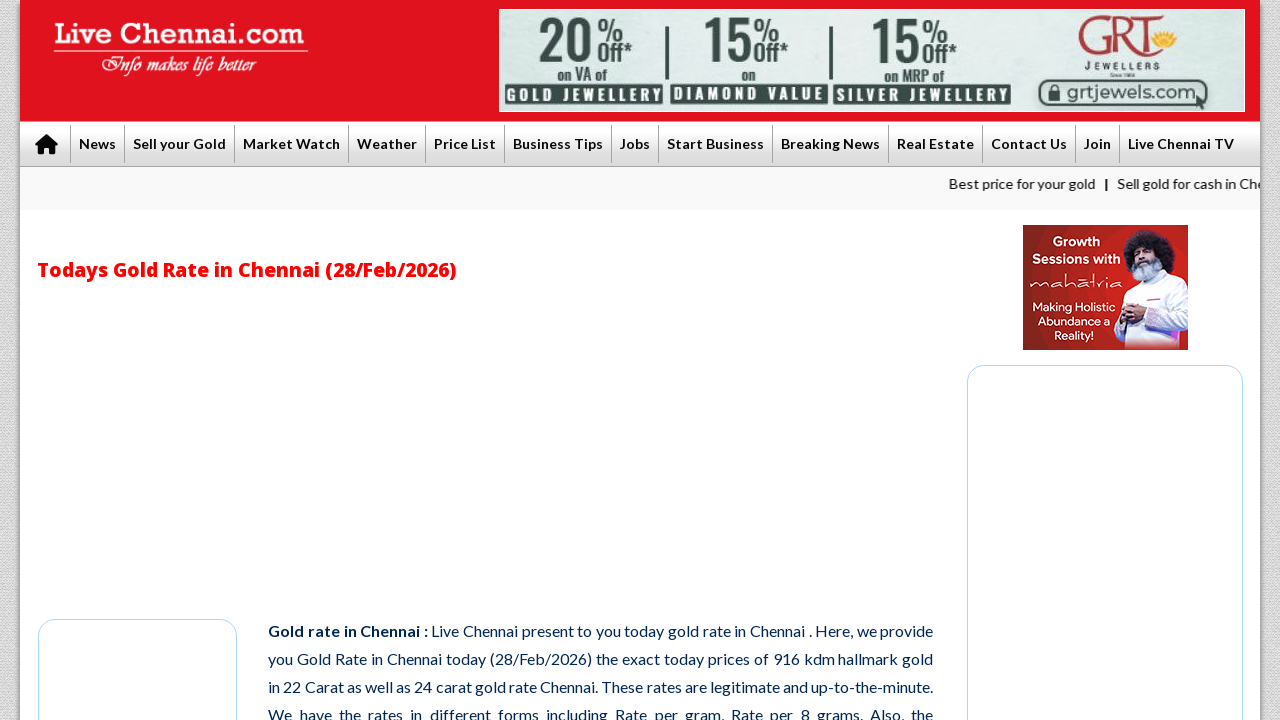

Opened a new browser tab
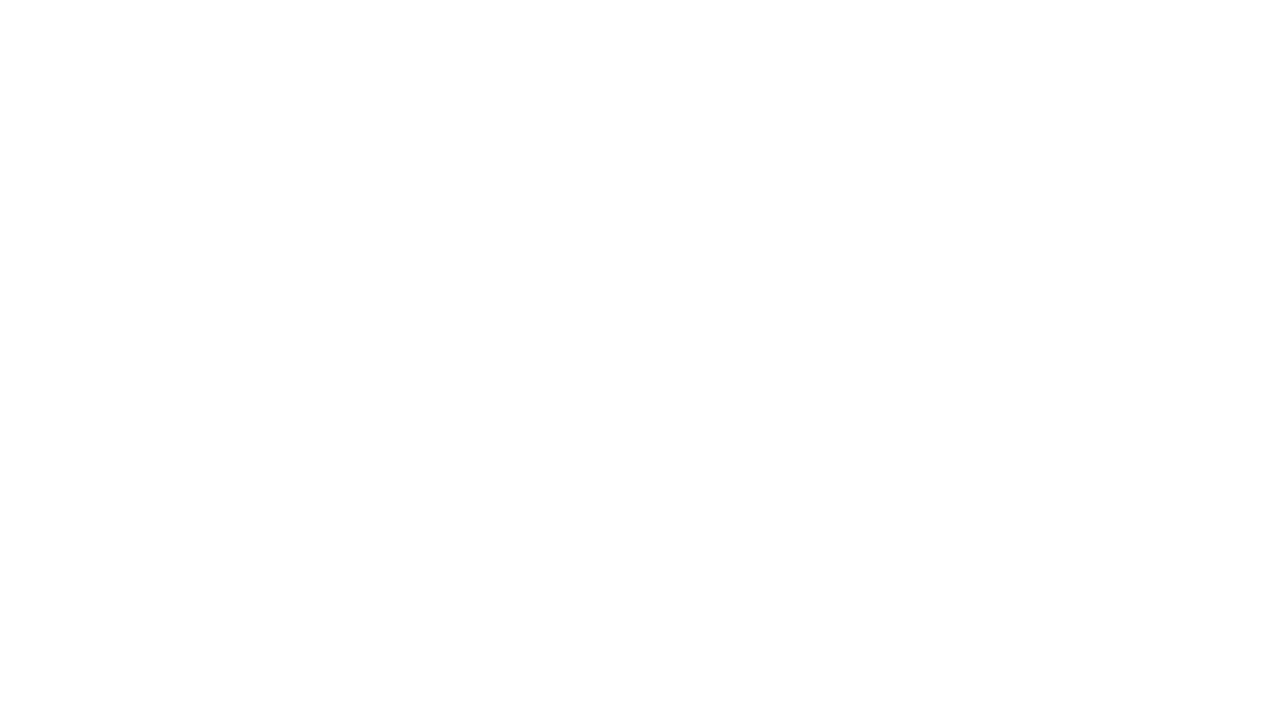

Navigated new tab to https://www.canada411.ca/
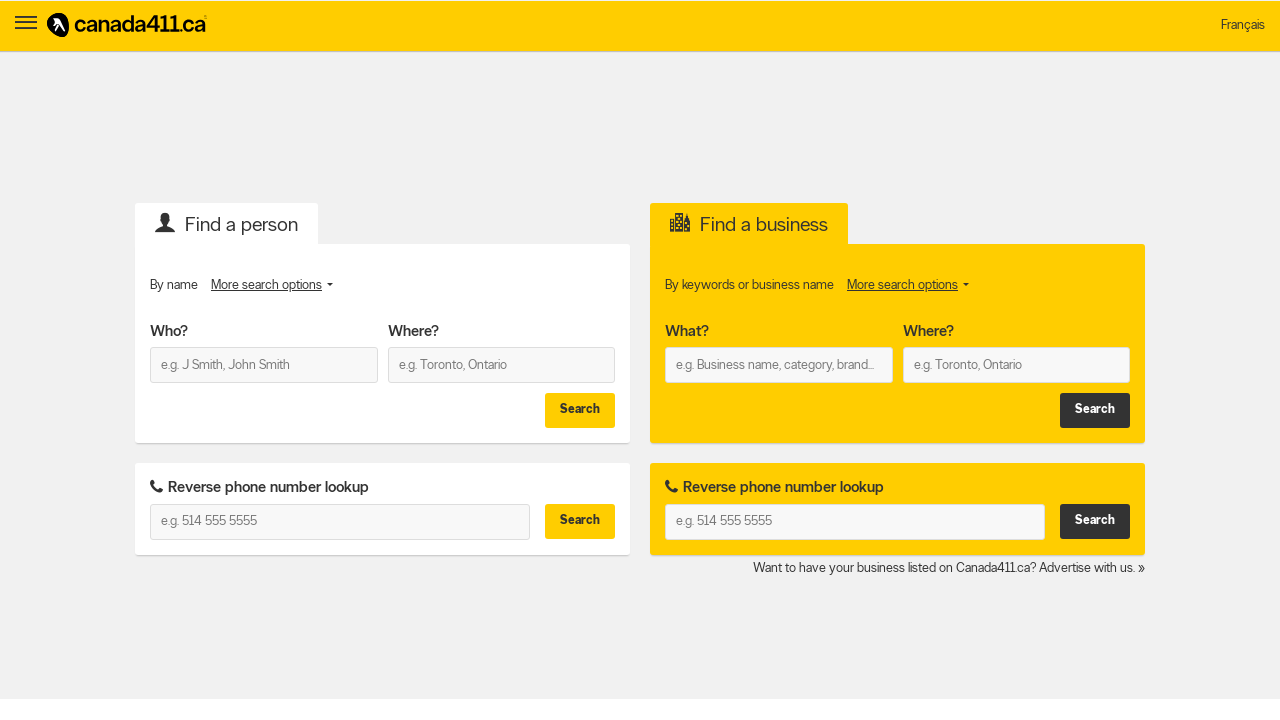

Waited for new page (https://www.canada411.ca/) to load with domcontentloaded state
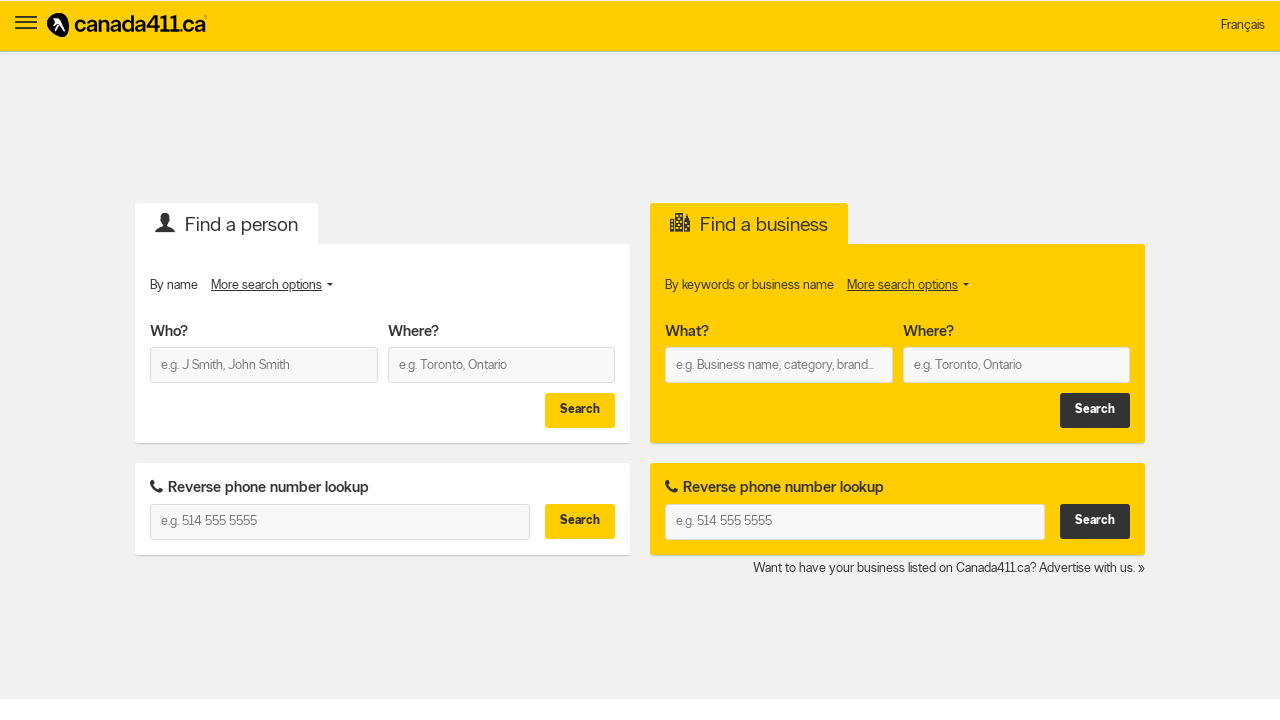

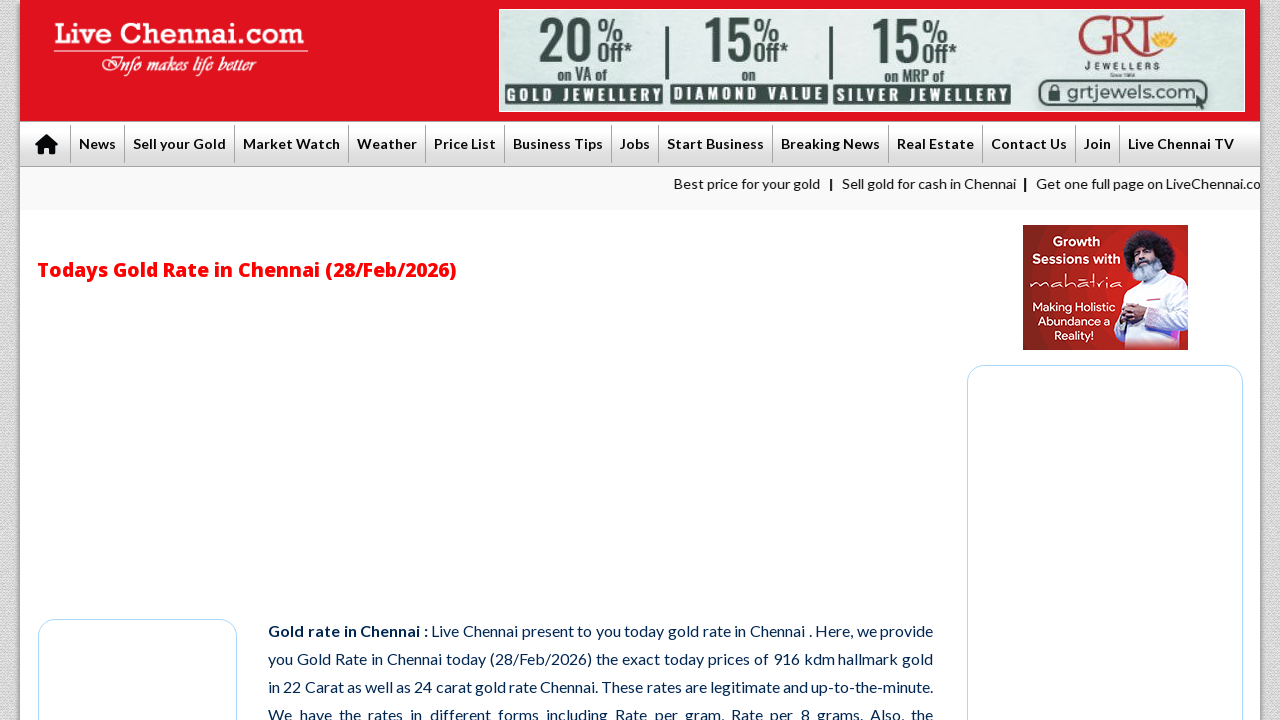